Tests filling multiple textbox elements on a demo form page, including single-line inputs (name, email) and multi-line textareas (current address, permanent address)

Starting URL: https://demoqa.com/text-box

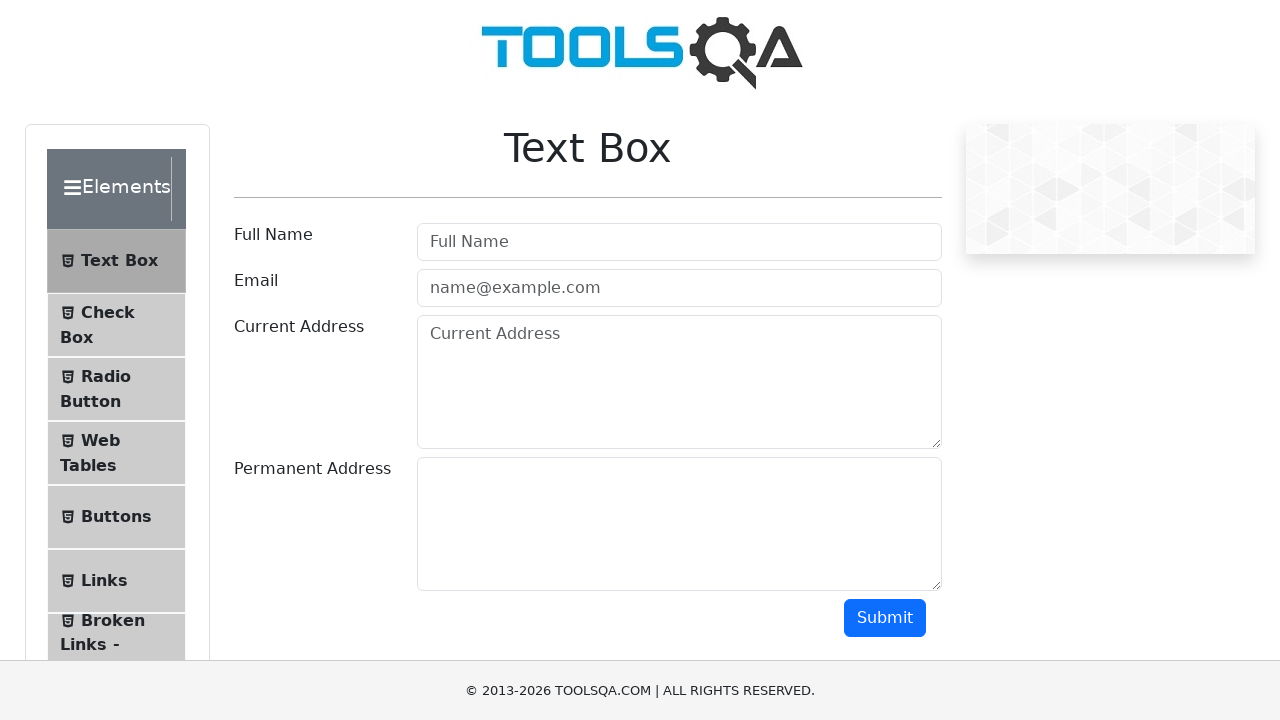

Filled username textbox with 'Your Name' on #userName
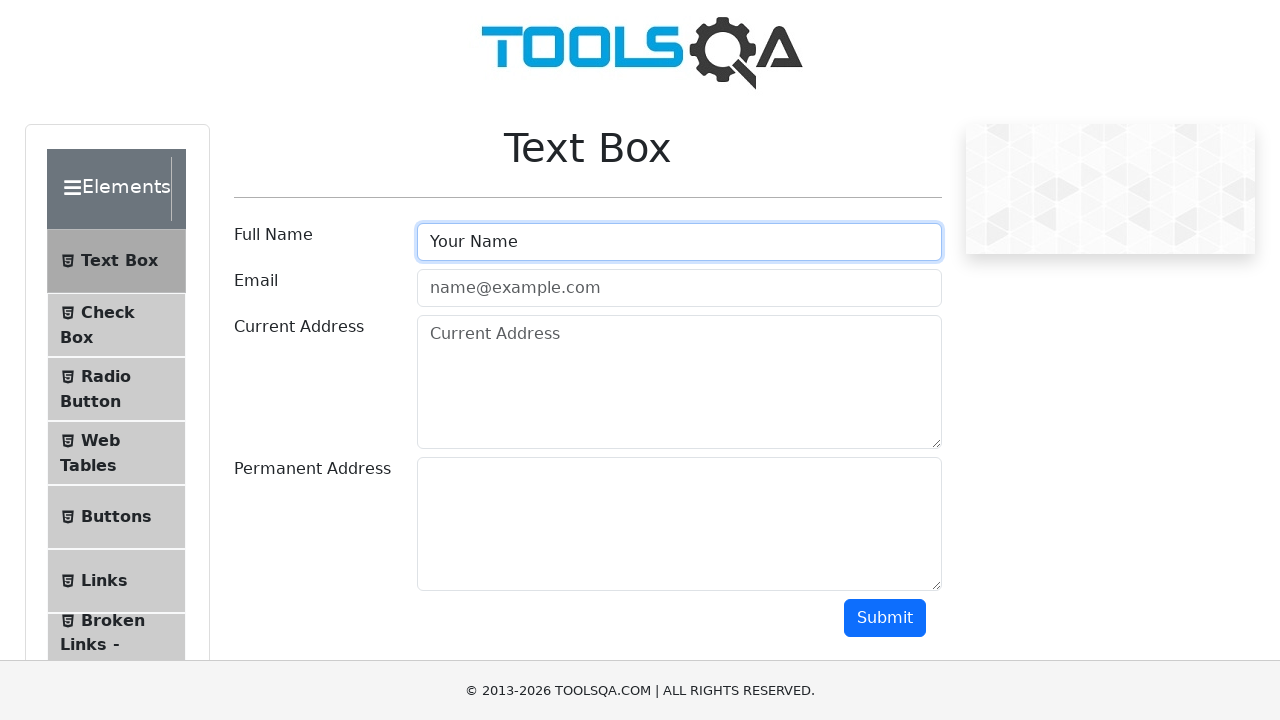

Filled email textbox with 'your.name@yourdomain.com' on #userEmail
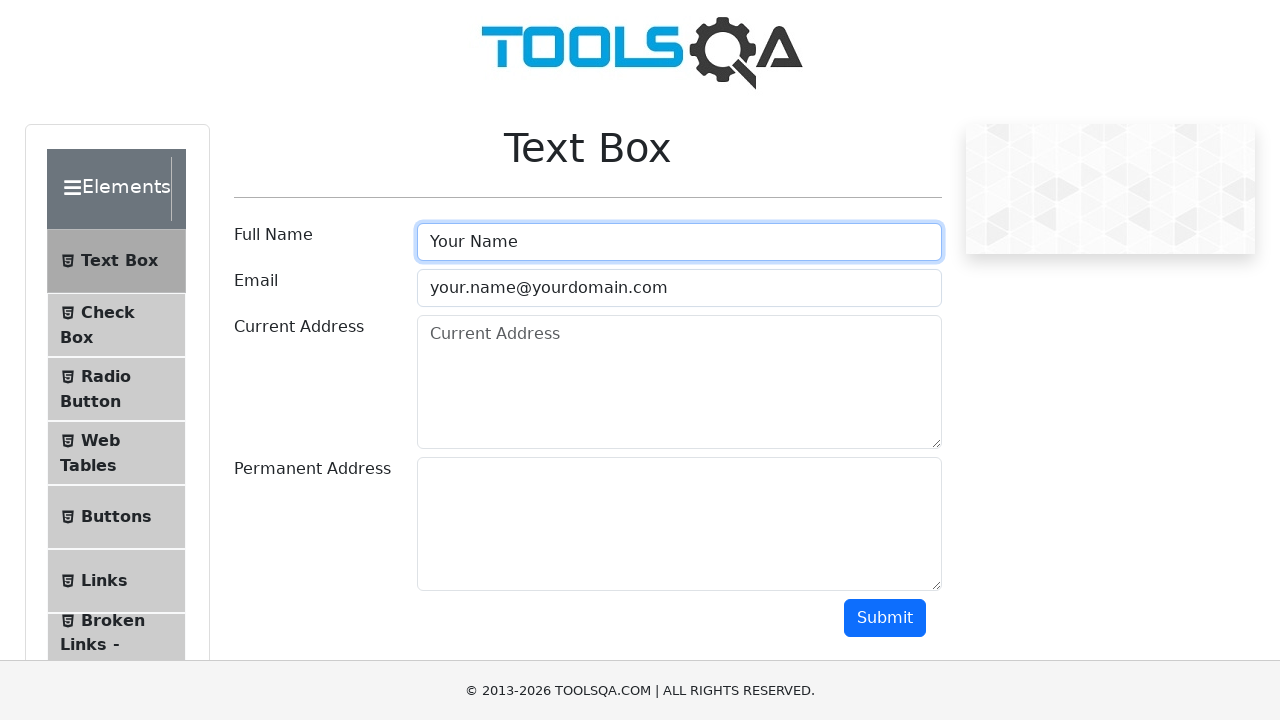

Filled current address textarea with three lines of text on #currentAddress
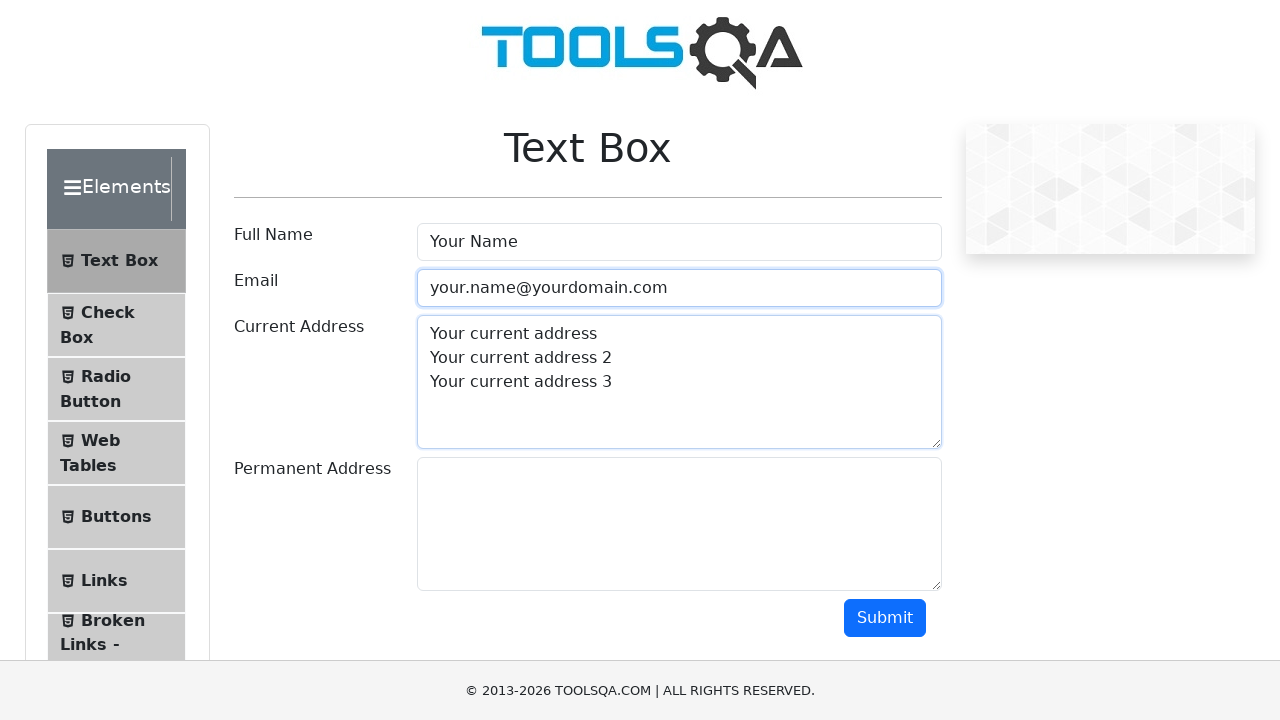

Filled permanent address textarea with three lines of text on #permanentAddress
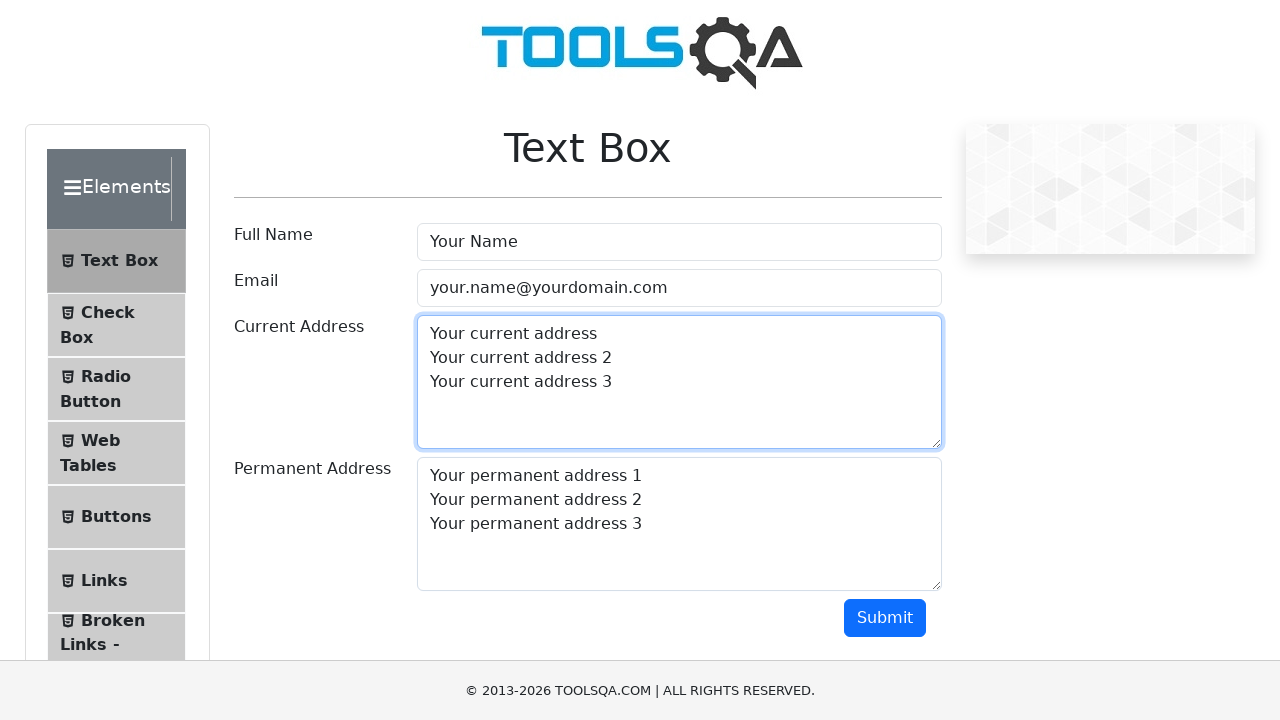

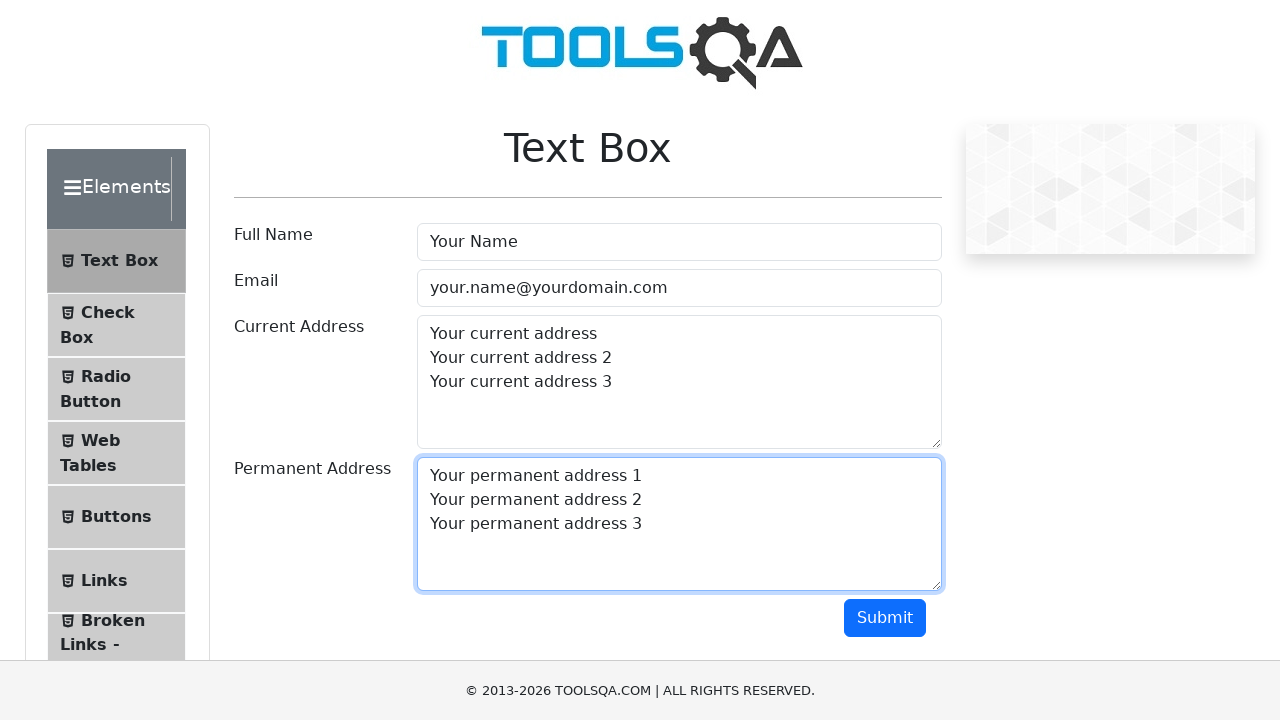